Tests JavaScript alert with textbox functionality by clicking a button to trigger a prompt dialog, entering text, accepting it, and verifying the result text is displayed

Starting URL: http://demo.automationtesting.in/Alerts.html

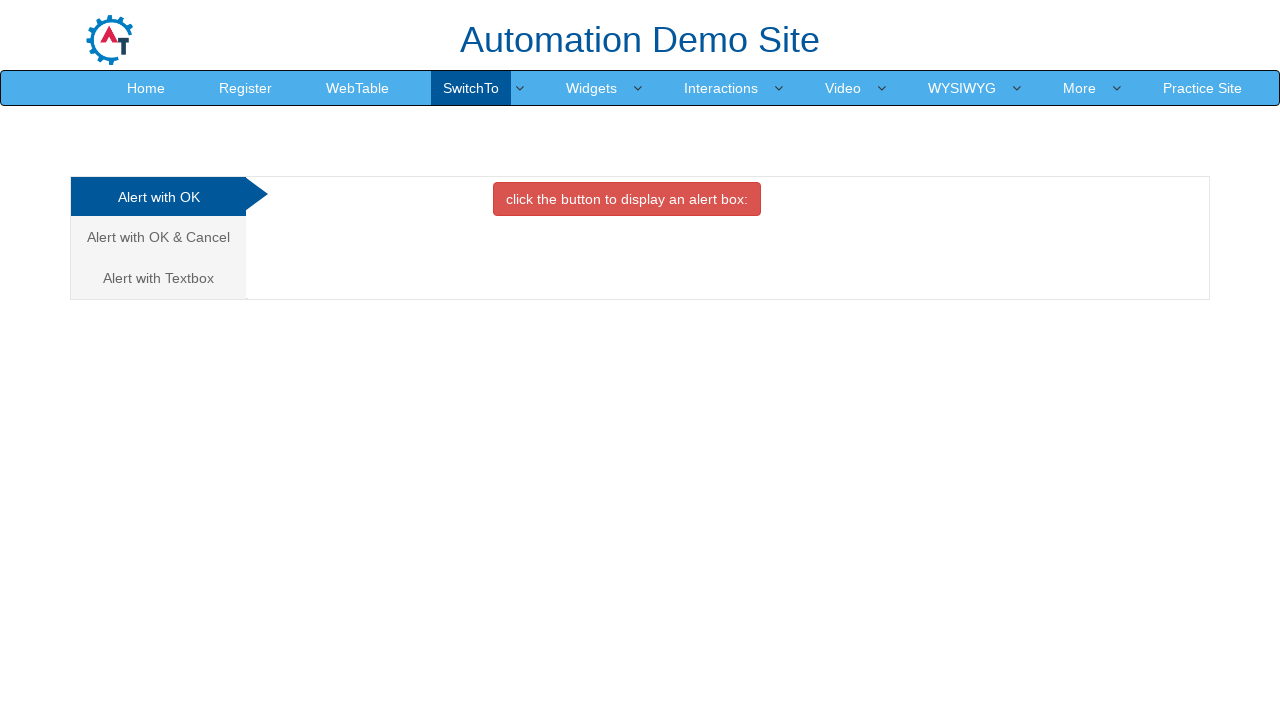

Clicked on 'Alert with Textbox' tab at (158, 278) on xpath=//a[text()='Alert with Textbox ']
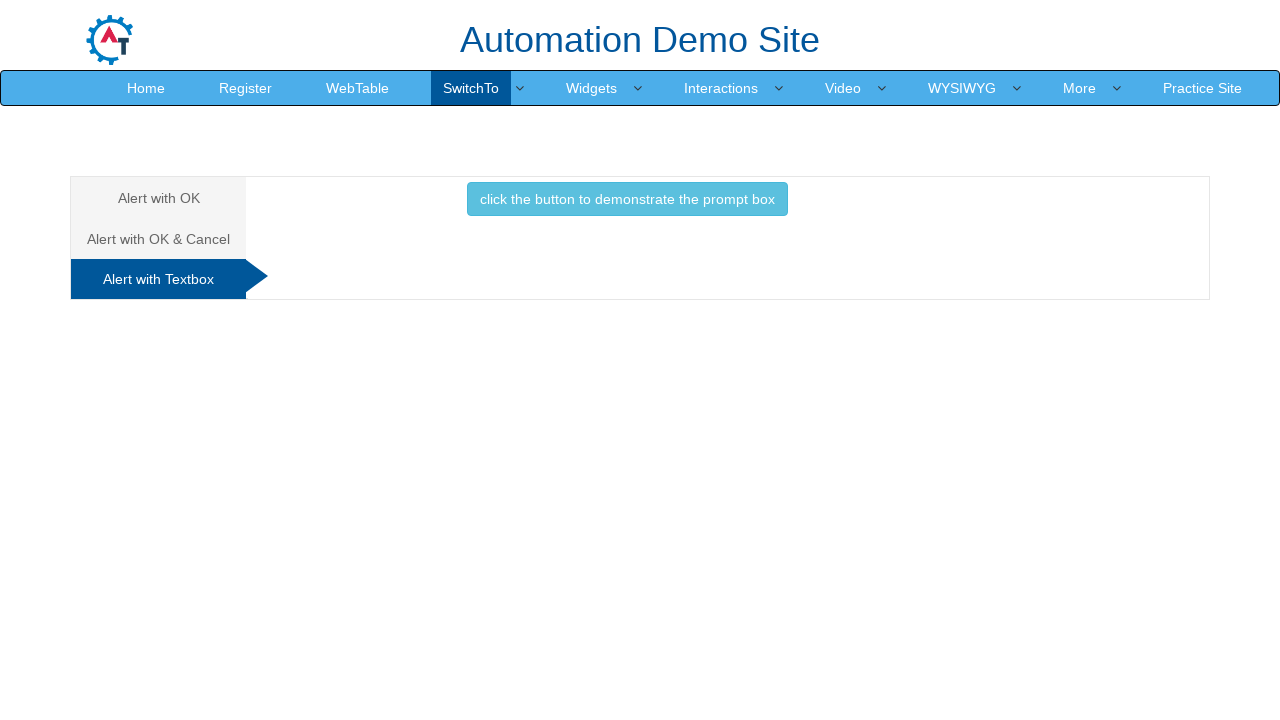

Clicked the button to demonstrate prompt box at (627, 199) on xpath=//button[text()='click the button to demonstrate the prompt box ']
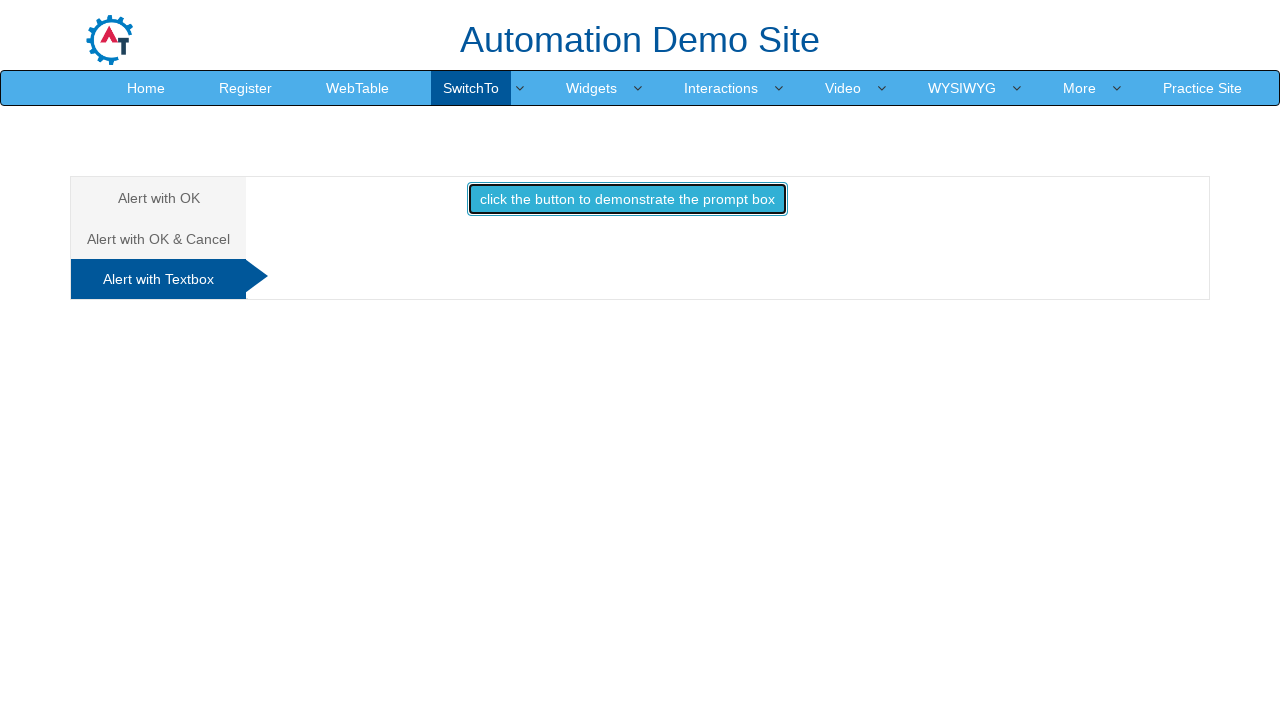

Set up dialog handler to accept prompt with text 'Muthu'
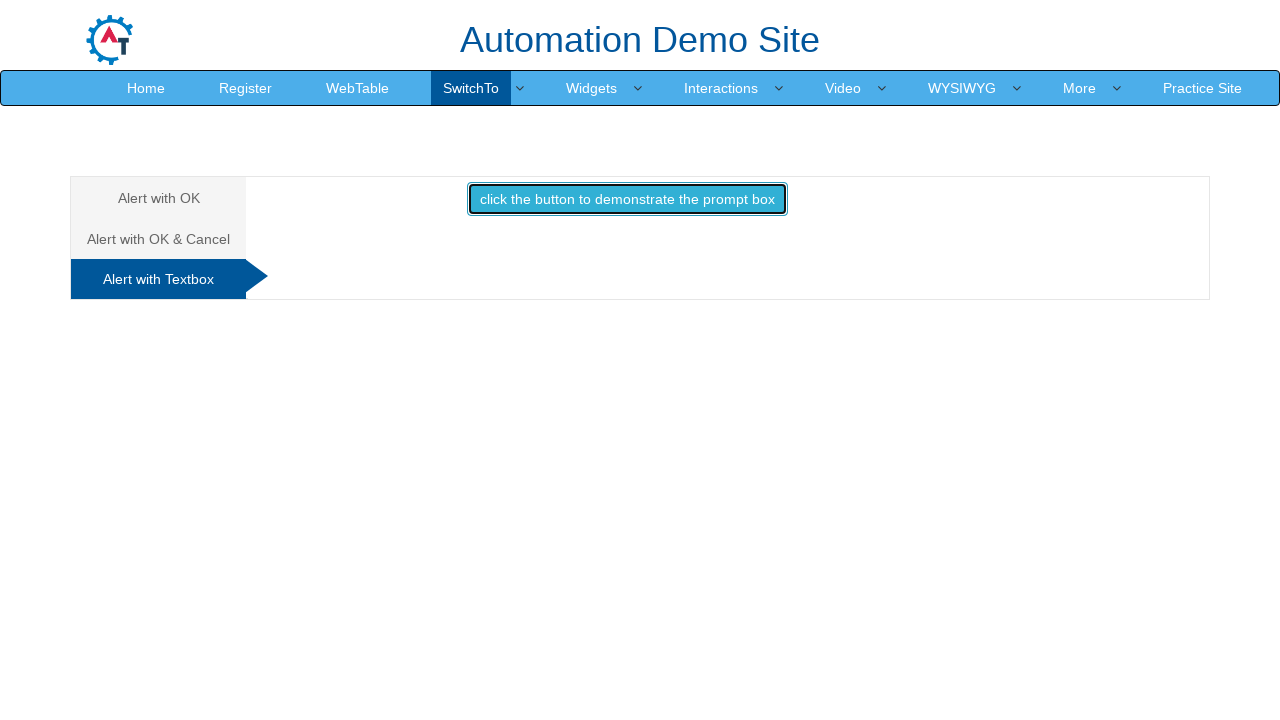

Re-clicked the button to trigger prompt dialog at (627, 199) on xpath=//button[text()='click the button to demonstrate the prompt box ']
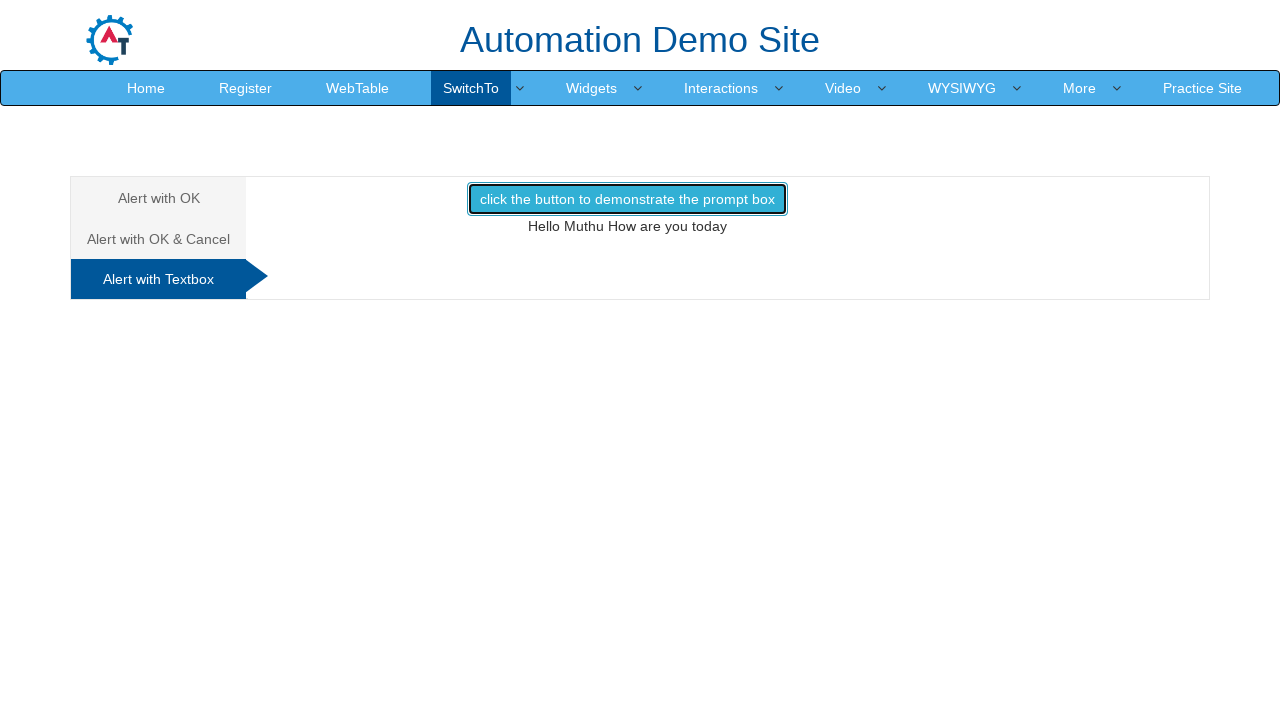

Verified result text is displayed in #demo1 element
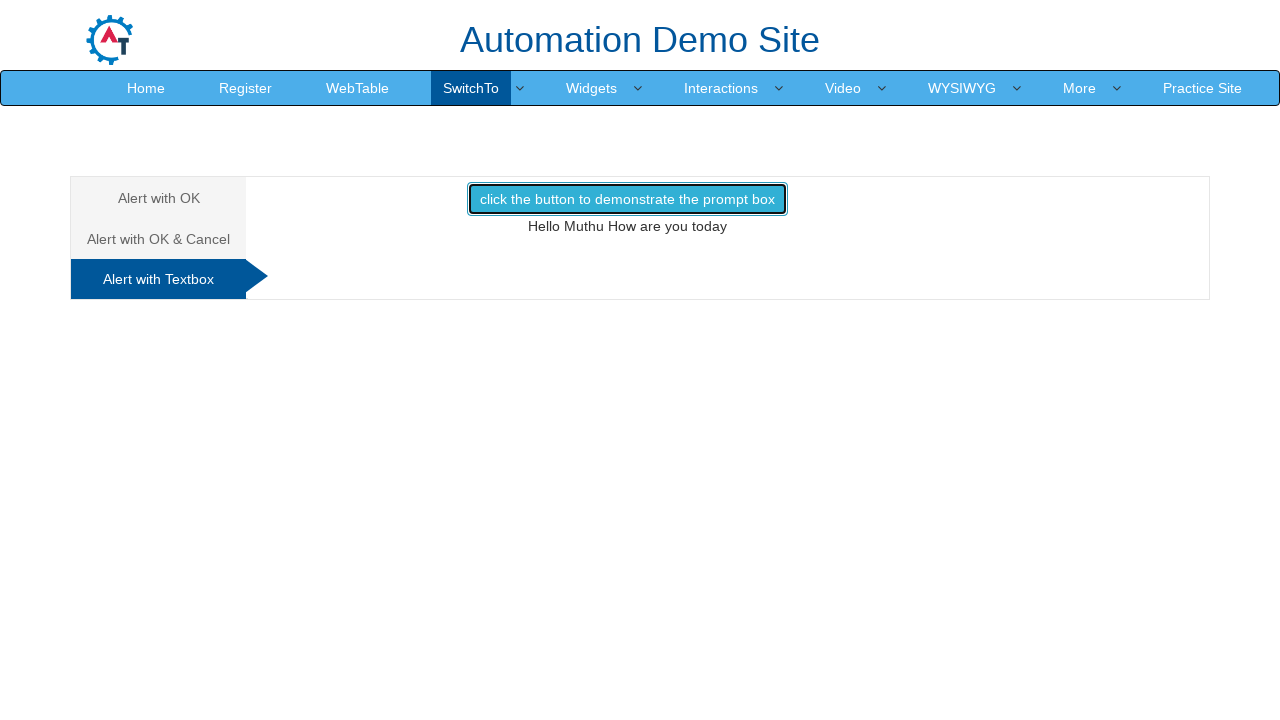

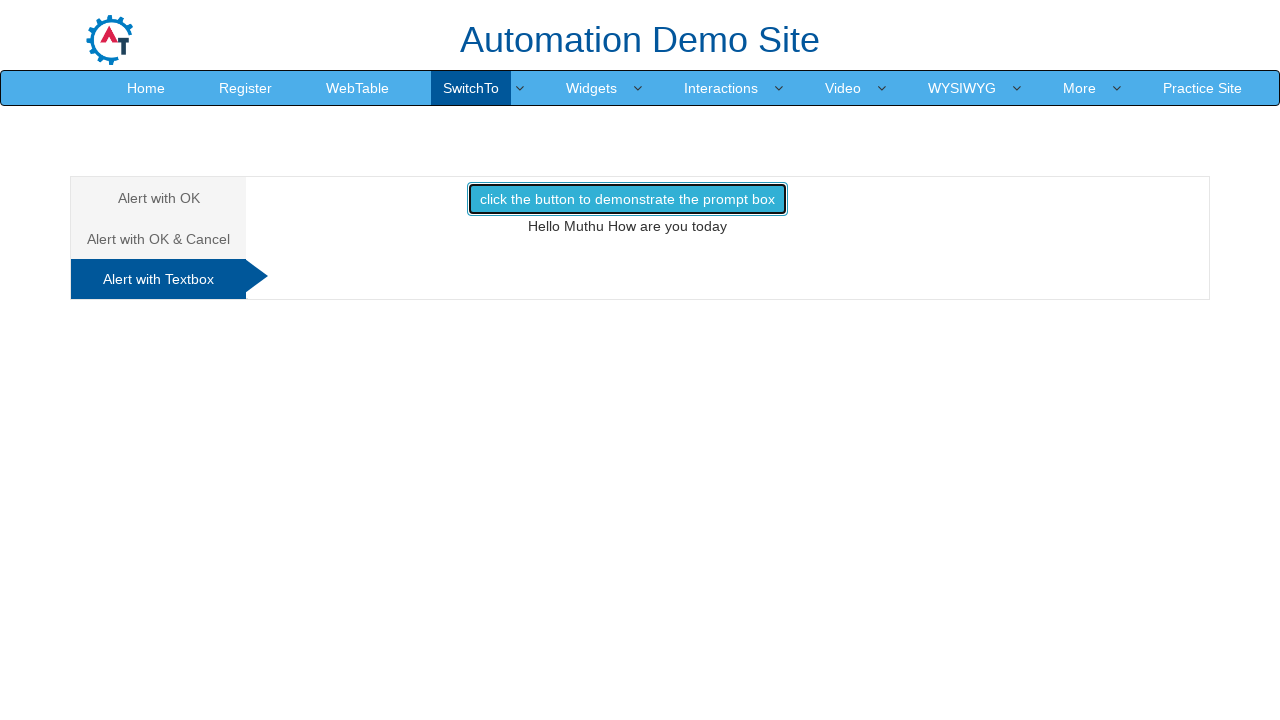